Navigates to the Selenium web form demo page, maximizes the browser window, and verifies the page loads by checking the title.

Starting URL: https://www.selenium.dev/selenium/web/web-form.html

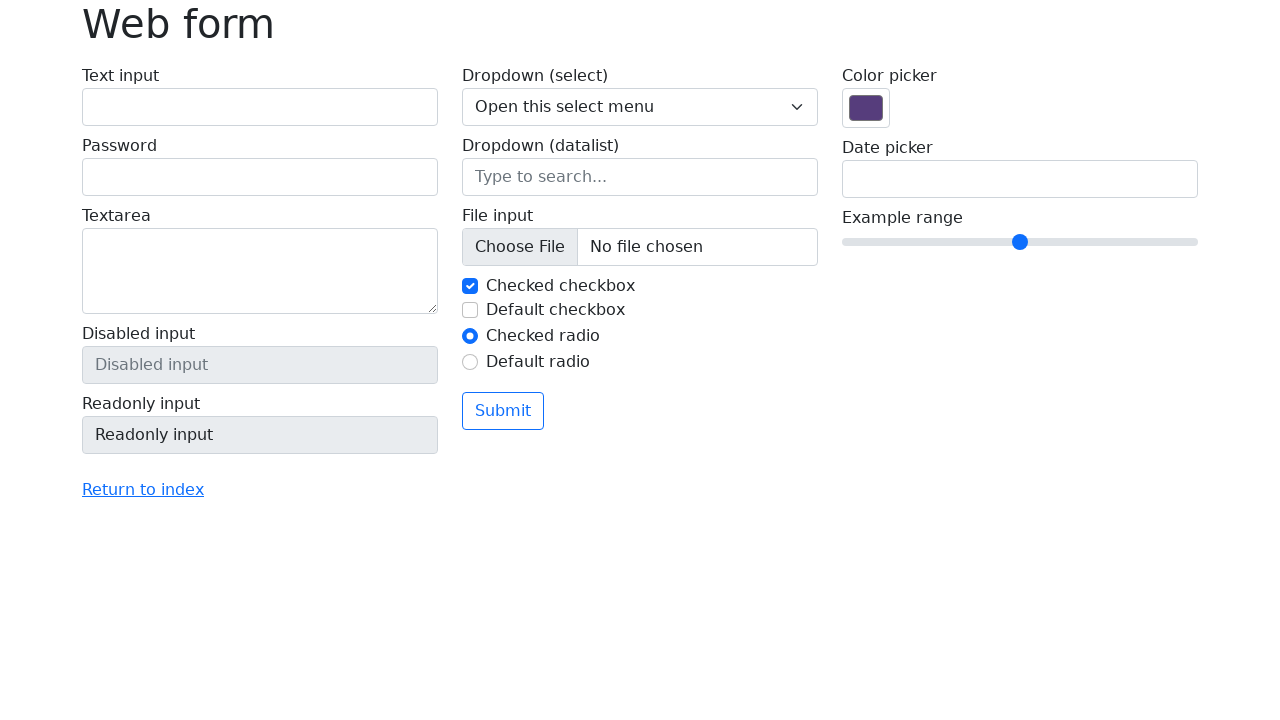

Set viewport size to 1920x1080 to maximize browser window
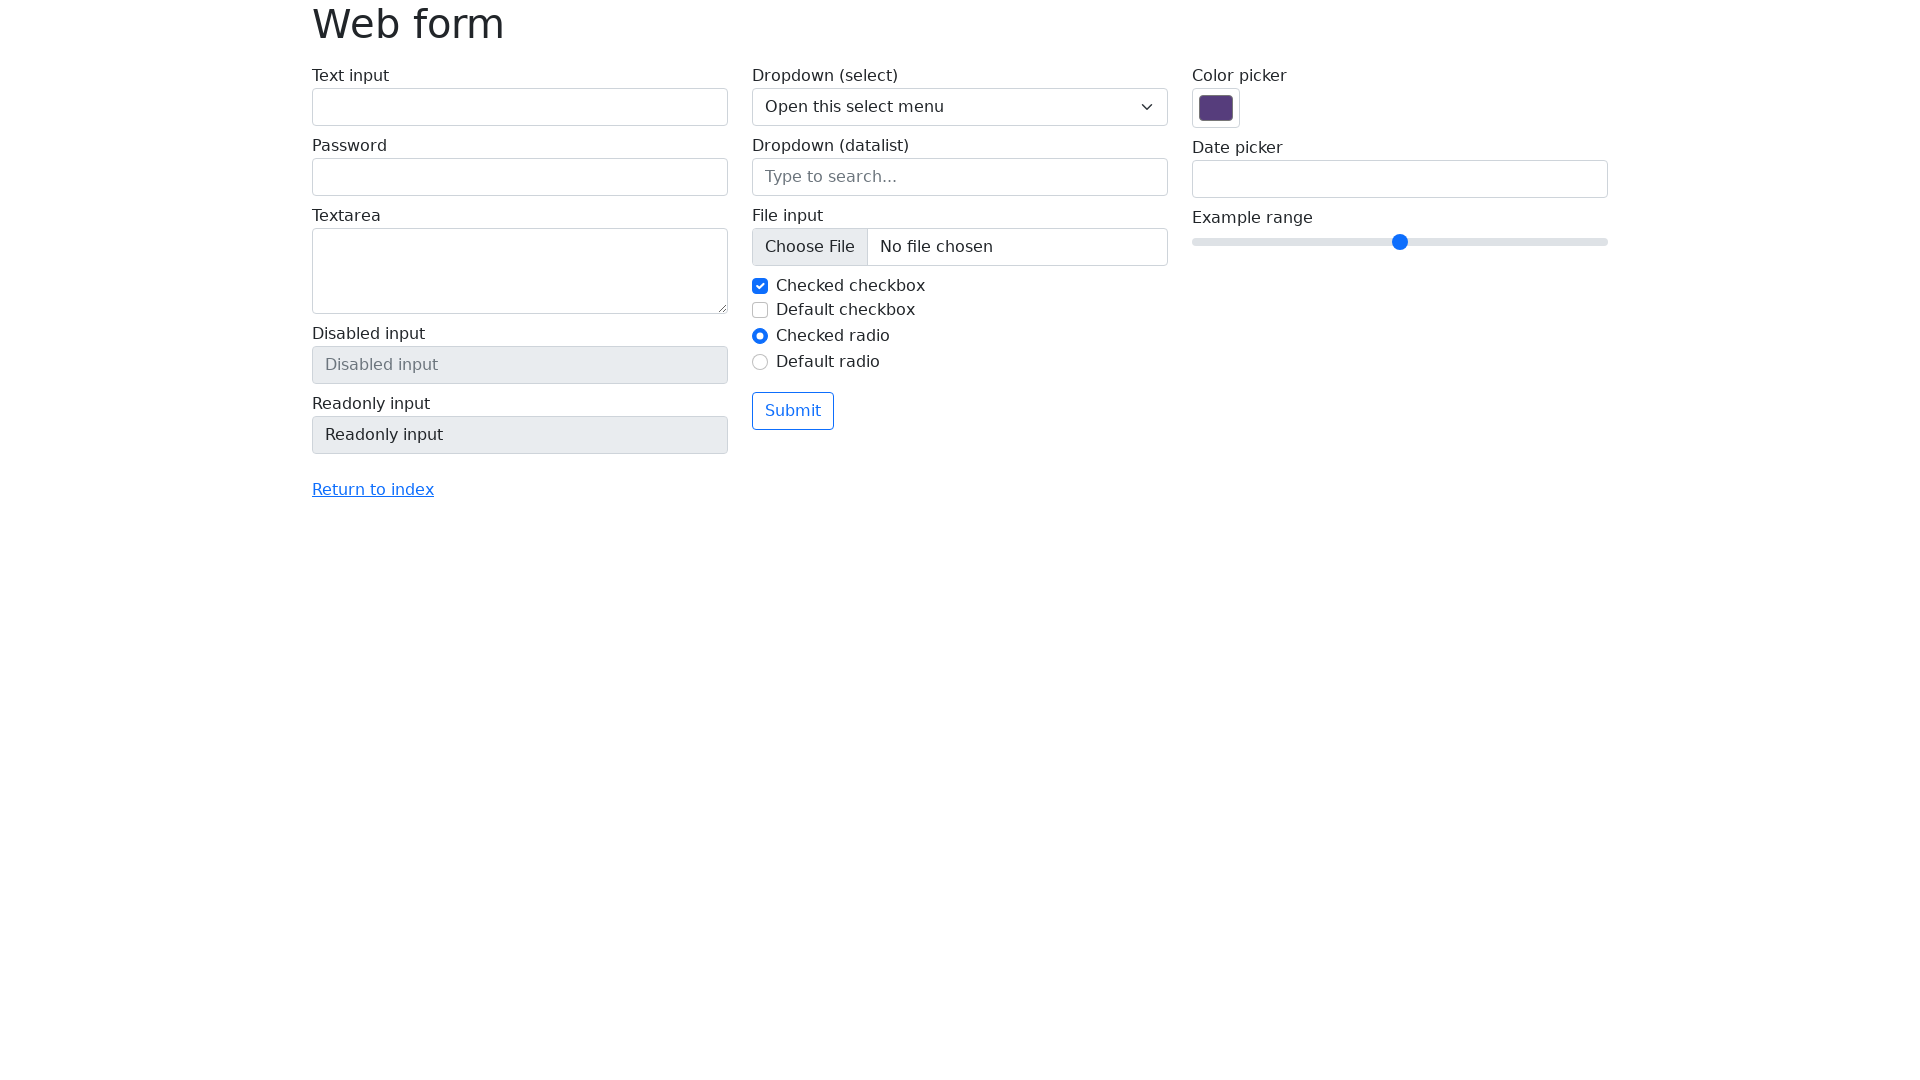

Page loaded and domcontentloaded event fired
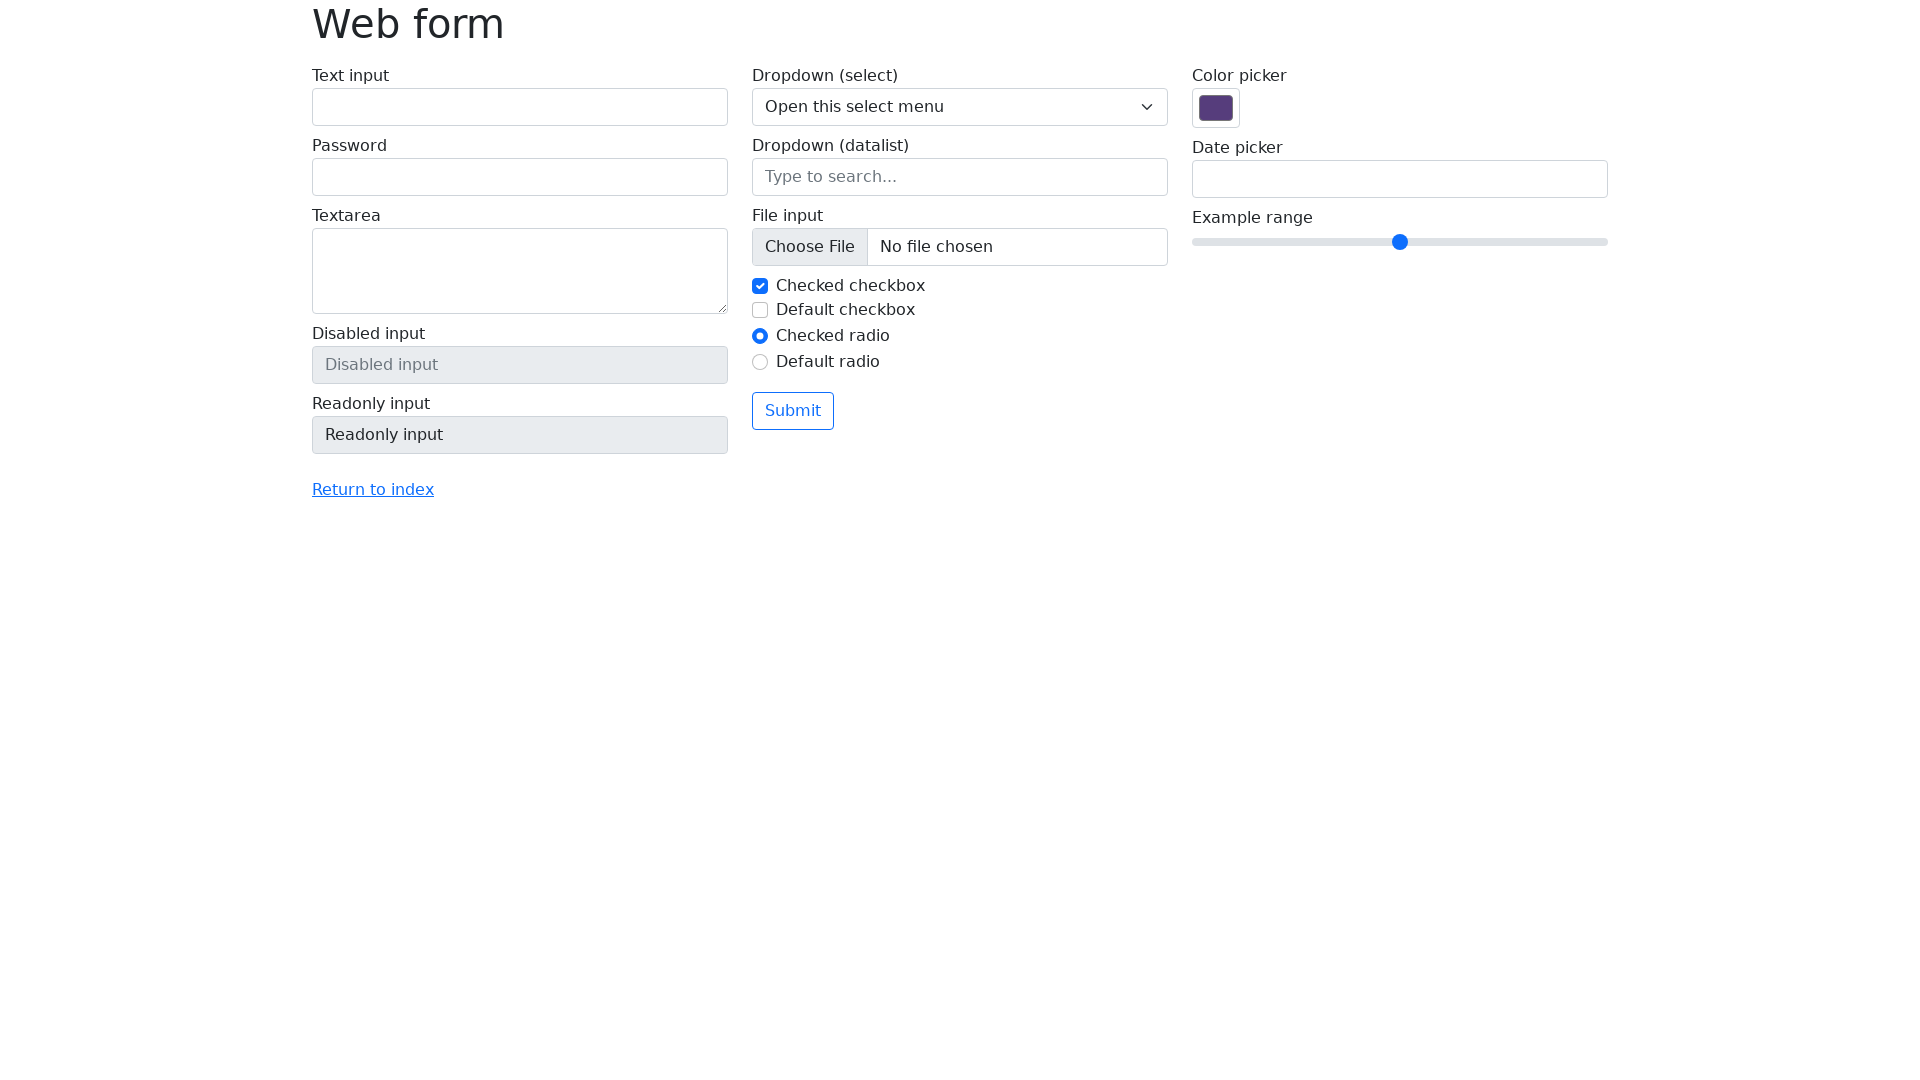

Retrieved page title: Web form
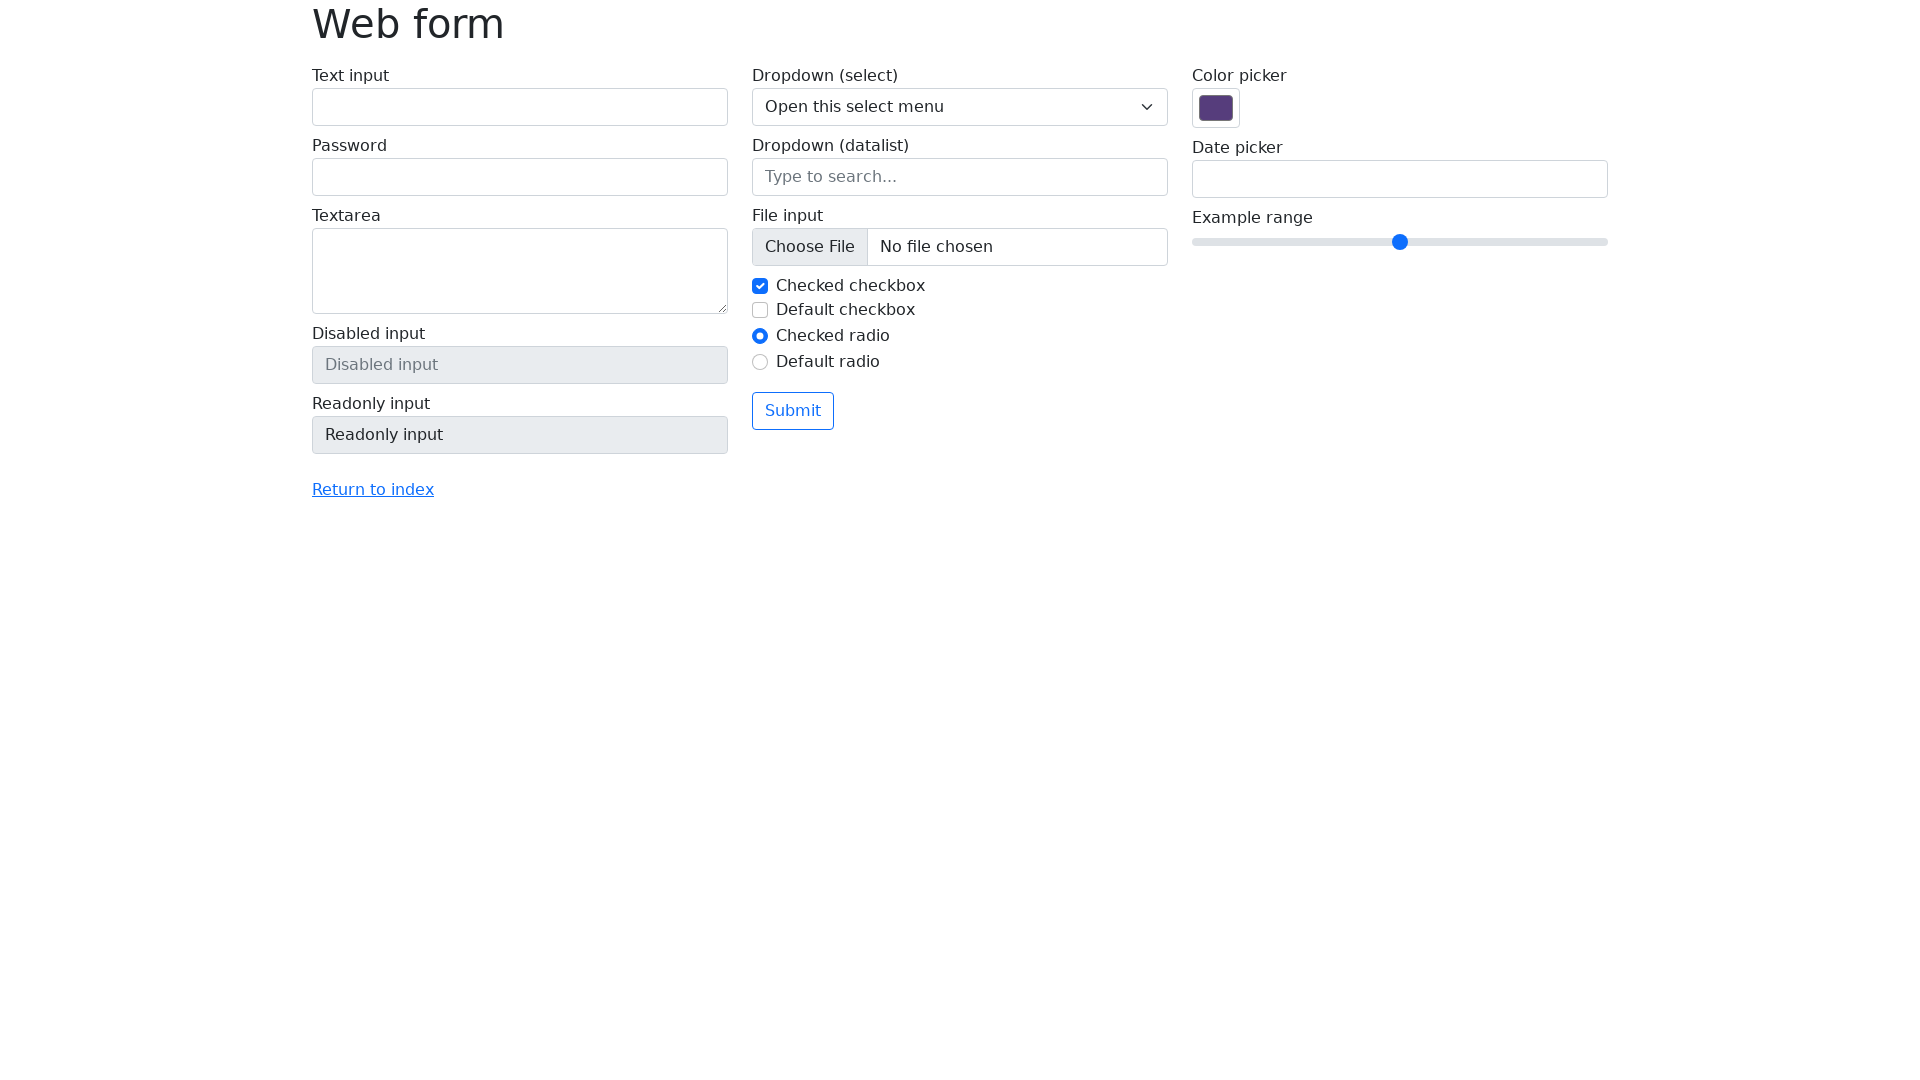

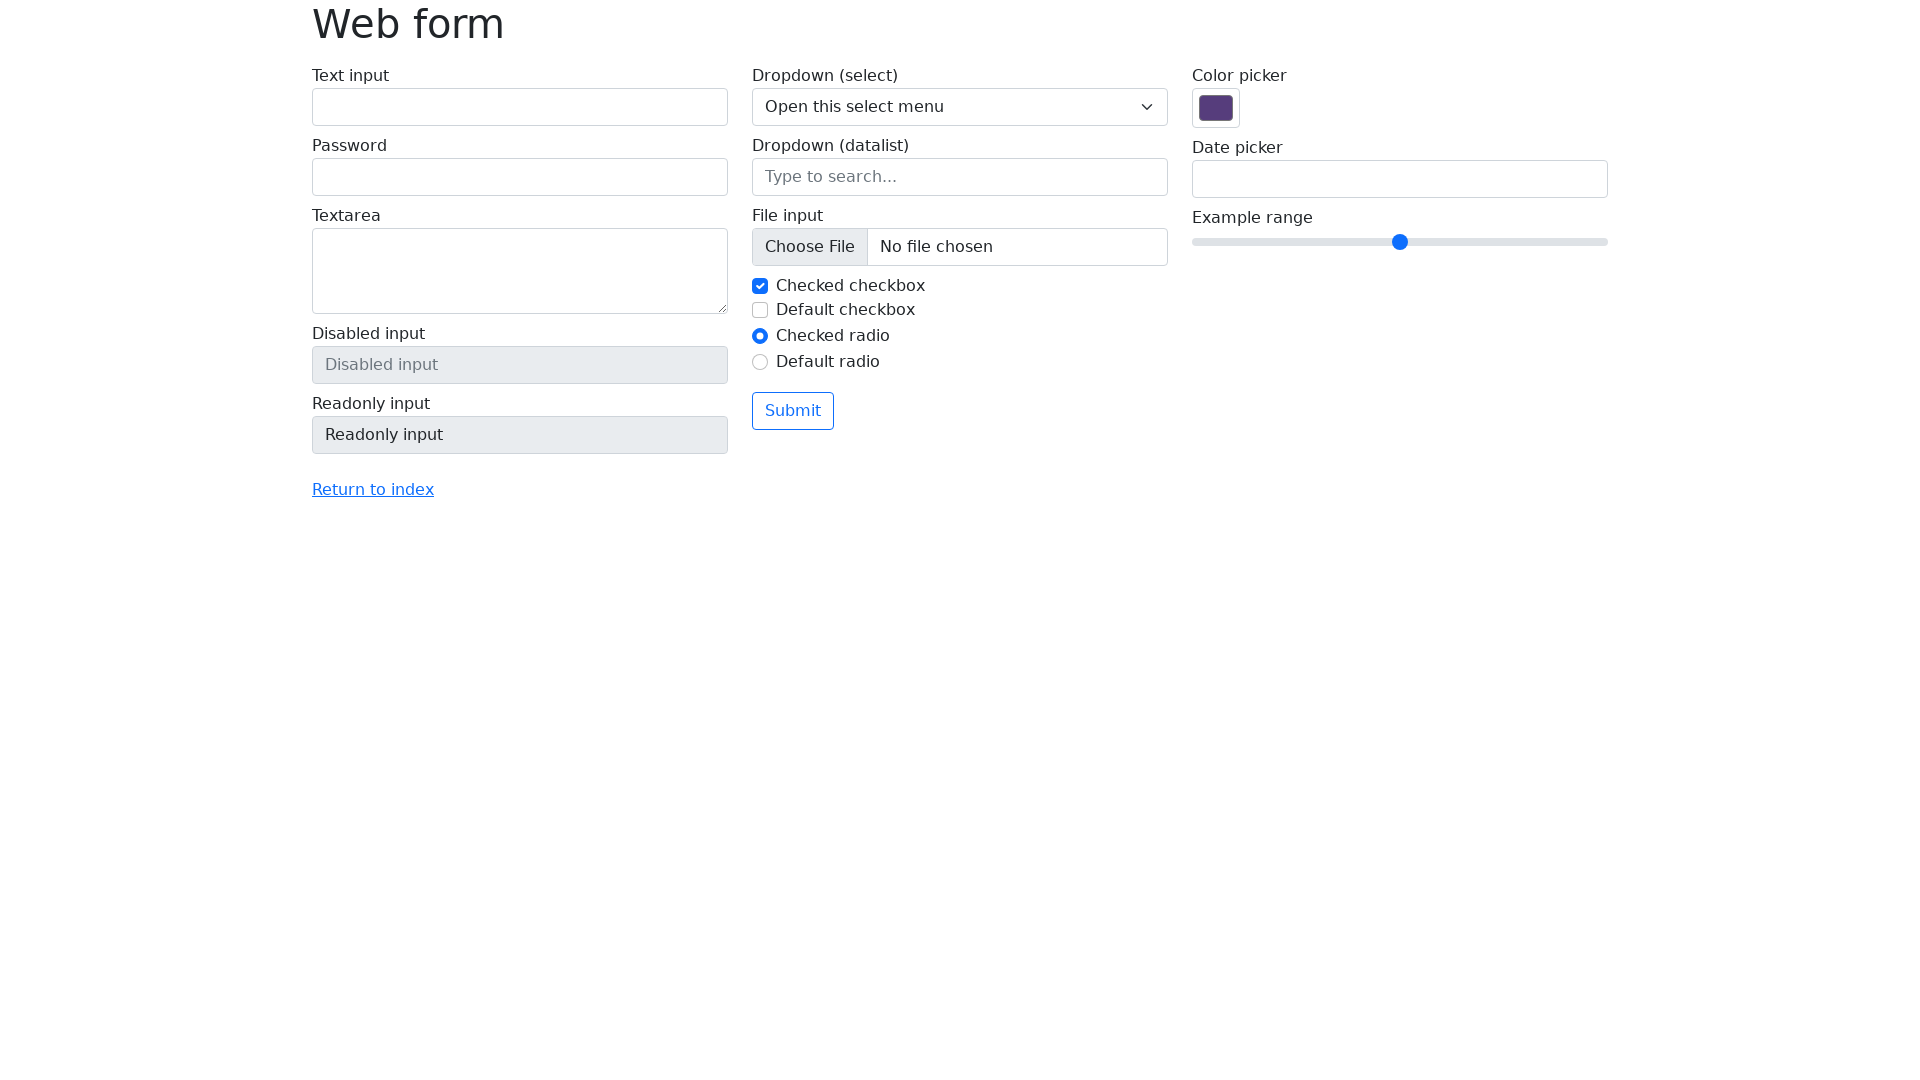